Tests a registration form by filling in first name, last name, and email fields in the first block, then submitting and verifying the success message

Starting URL: http://suninjuly.github.io/registration1.html

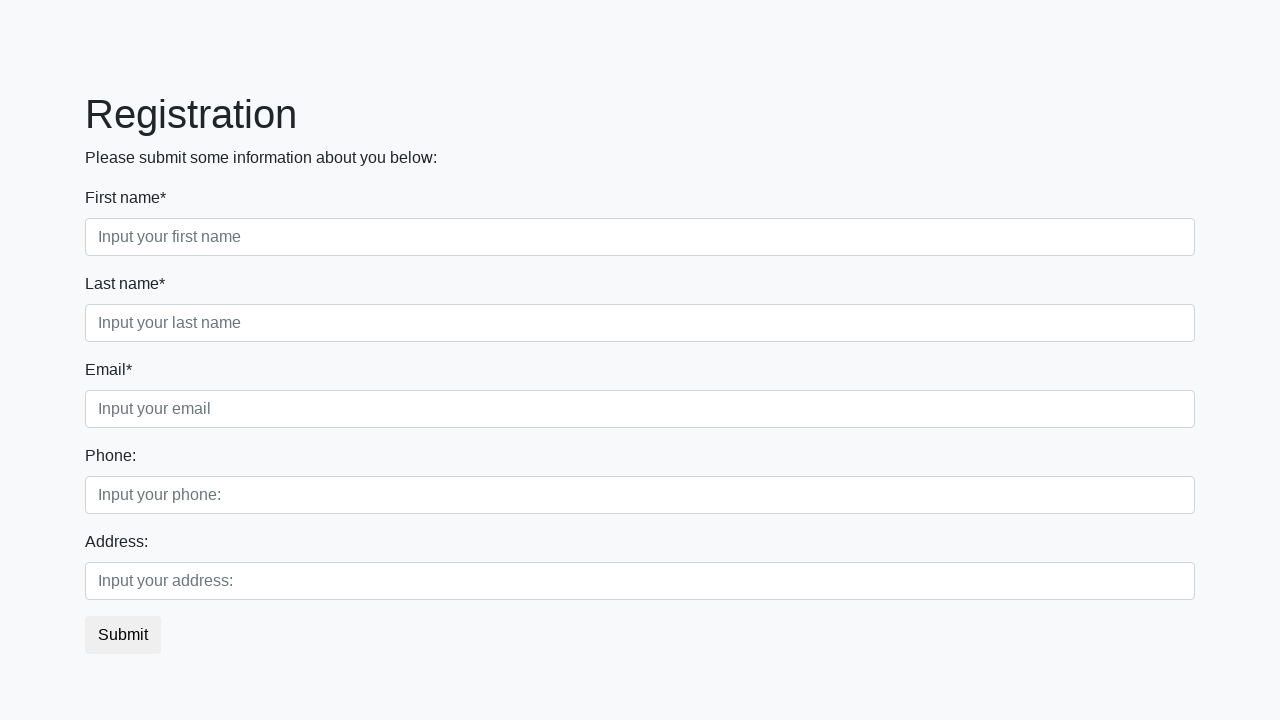

Filled first name field with 'Ivan' on .first_block input.form-control.first
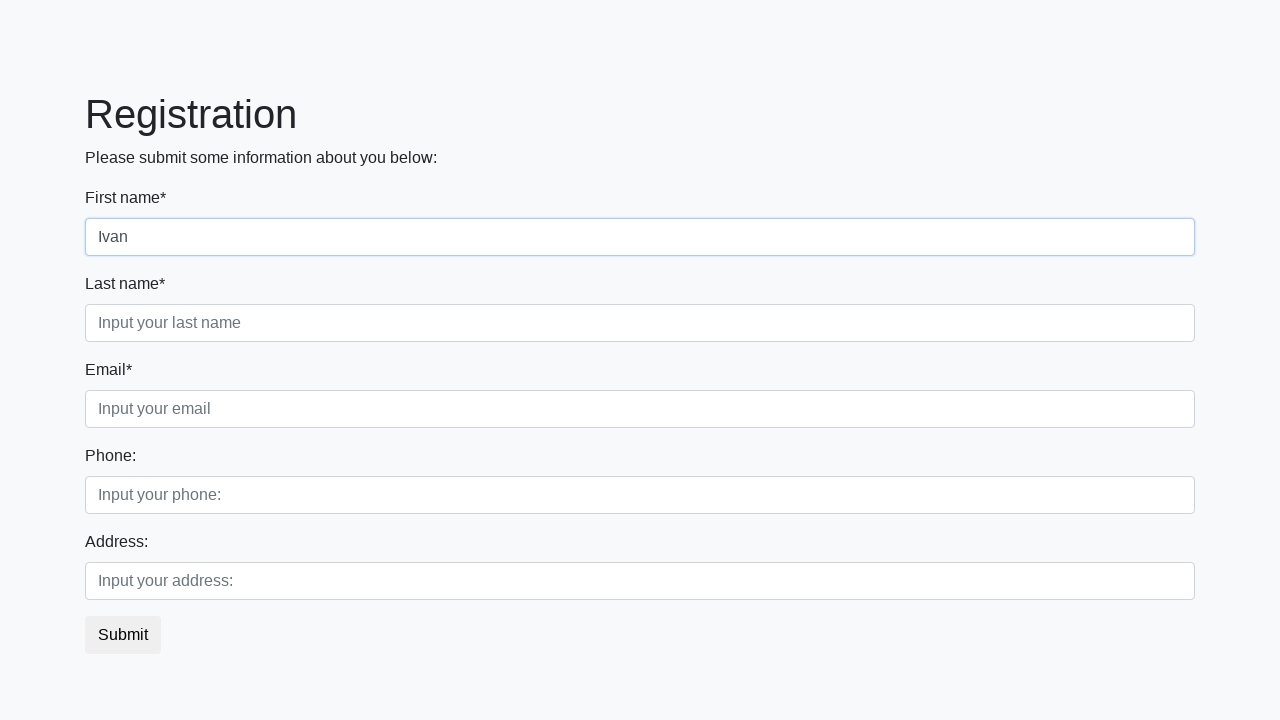

Filled last name field with 'Petrov' on .first_block input.form-control.second
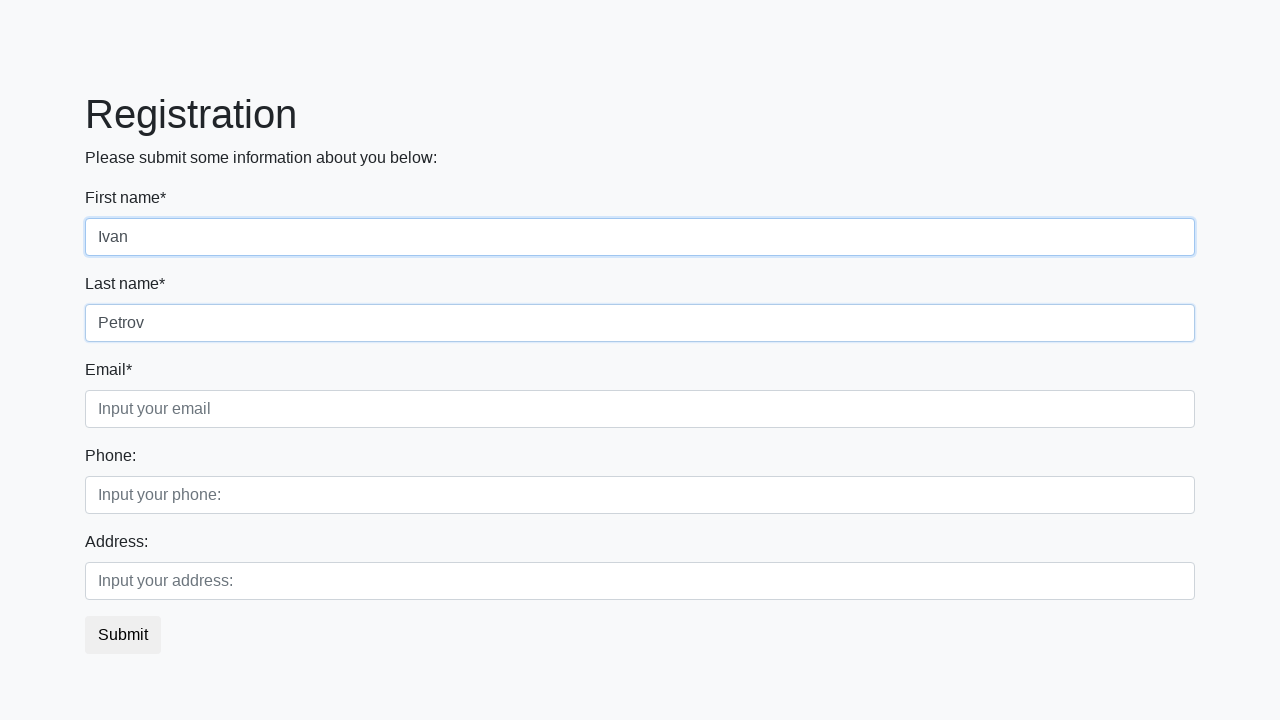

Filled email field with 'Smolensk@gmail.com' on .first_block input.form-control.third
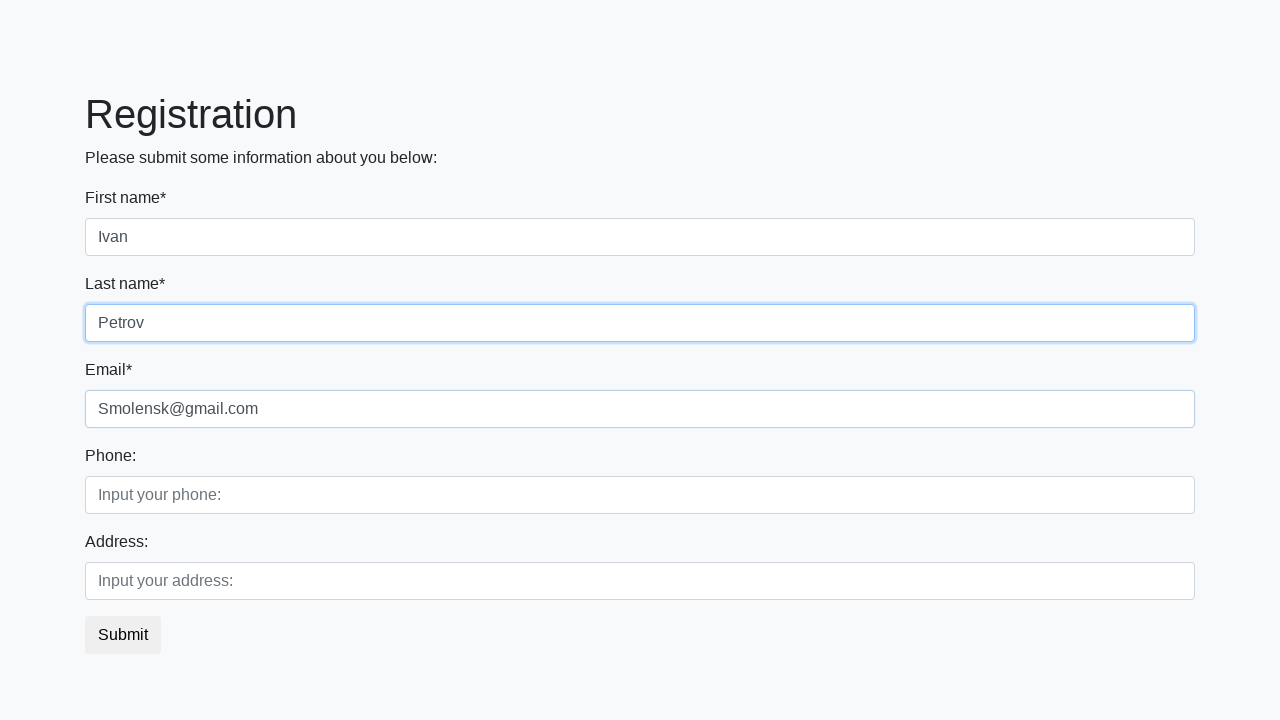

Clicked submit button at (123, 635) on .btn.btn-default
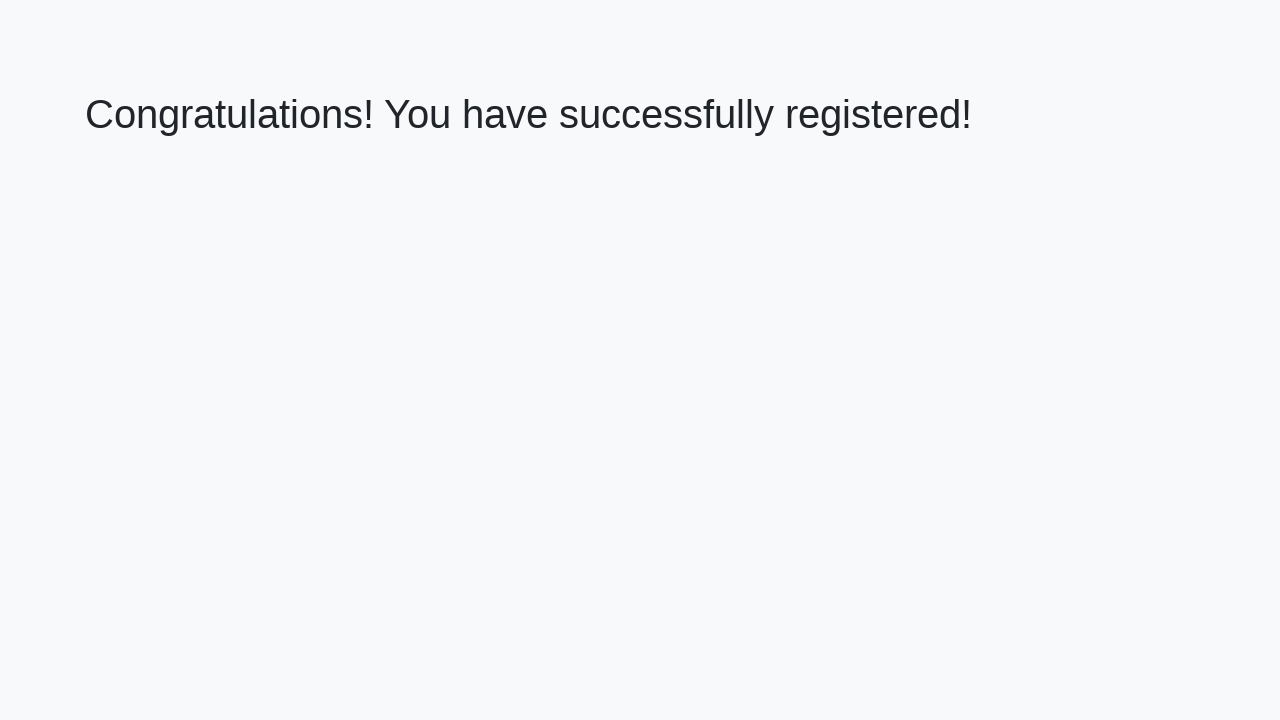

Success message loaded
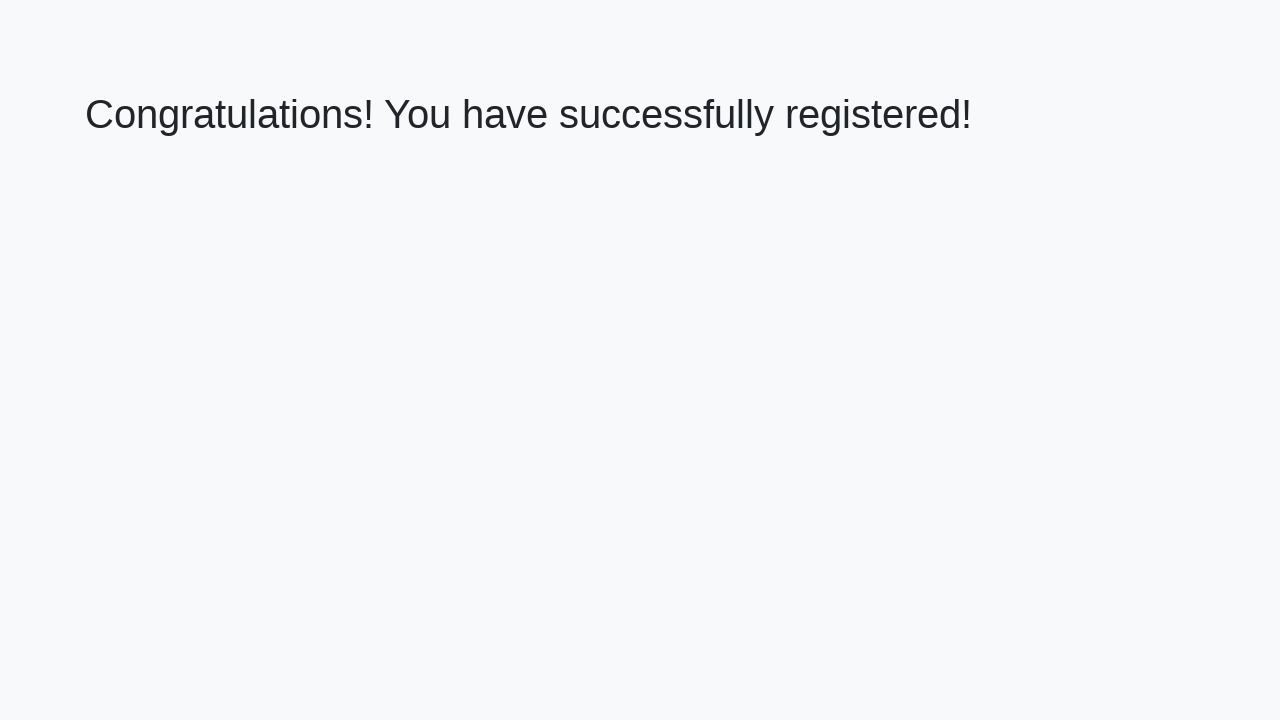

Retrieved success message text
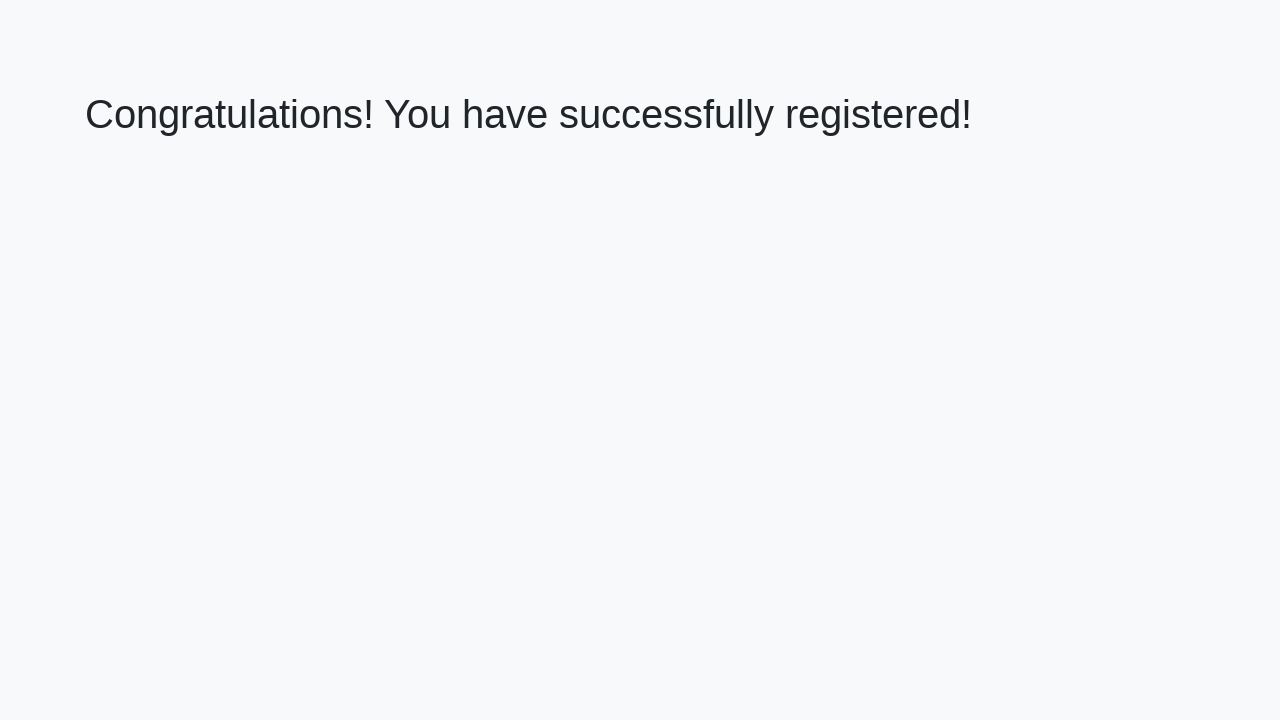

Verified success message: 'Congratulations! You have successfully registered!'
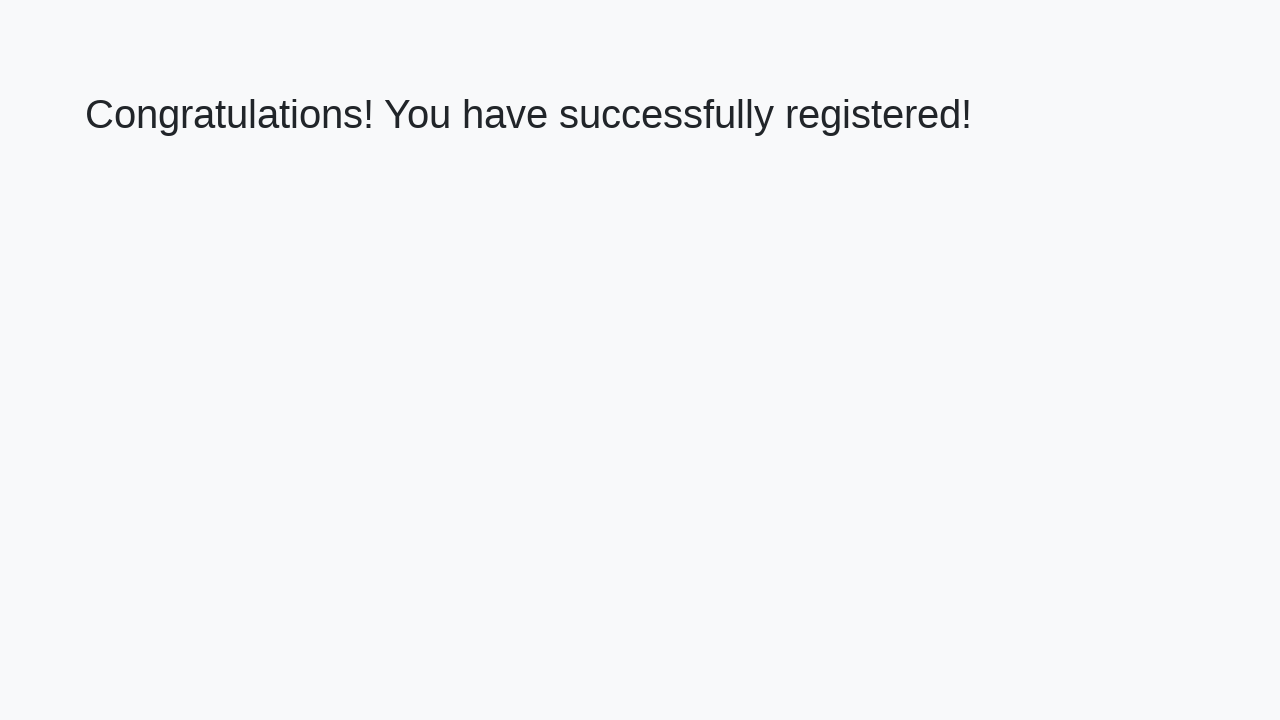

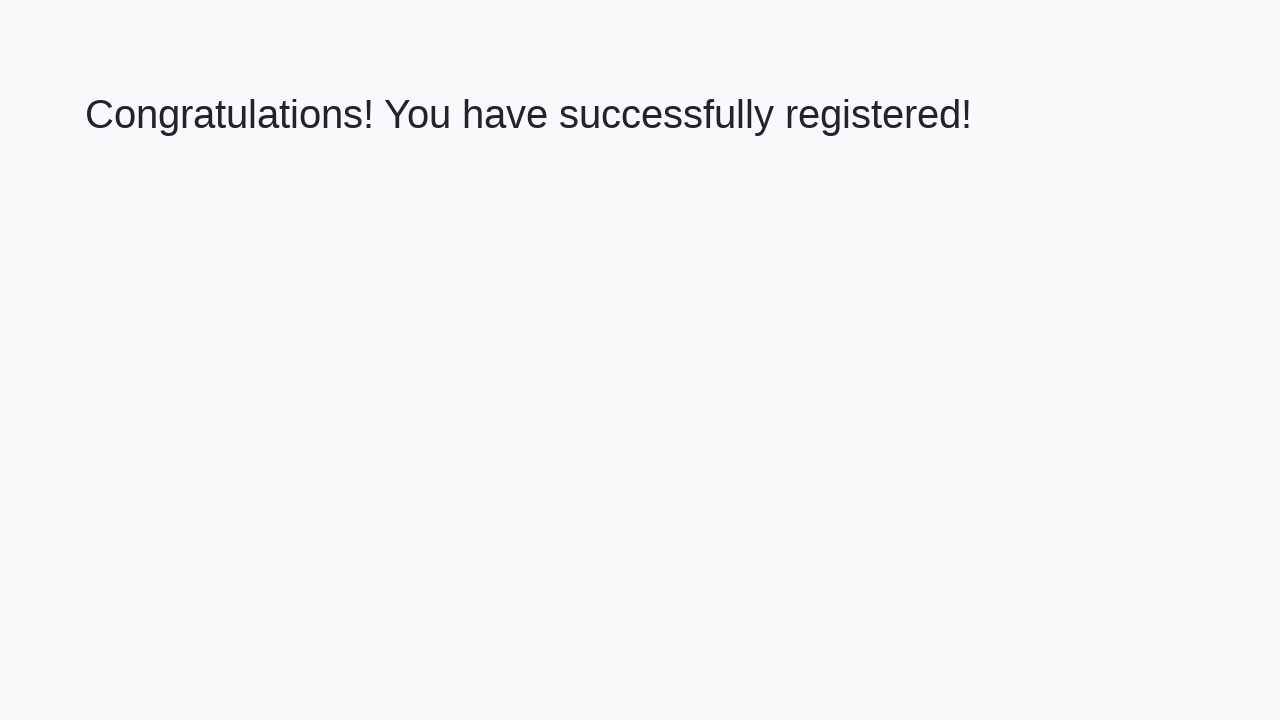